Tests JavaScript alert handling by triggering an alert and accepting it

Starting URL: http://www.tizag.com/javascriptT/javascriptalert.php

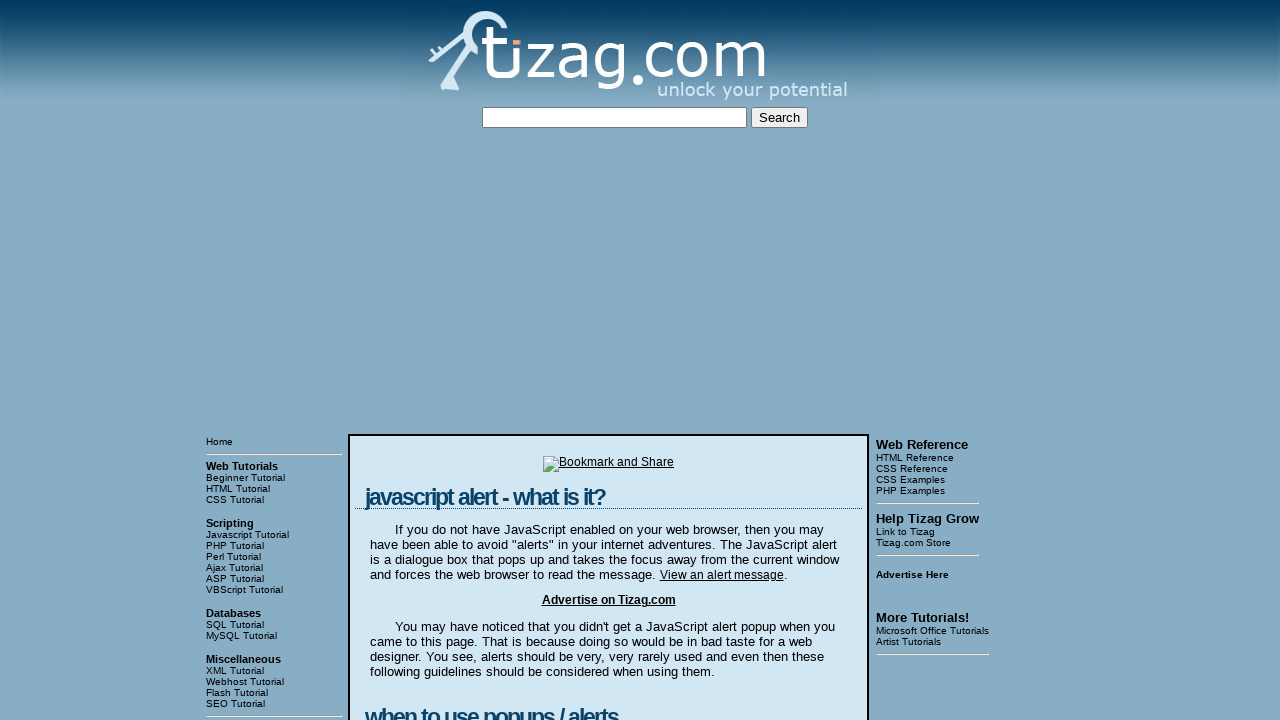

Clicked button to trigger JavaScript alert at (428, 361) on xpath=html/body/table[3]/tbody/tr[1]/td[2]/table/tbody/tr/td/div[4]/form/input
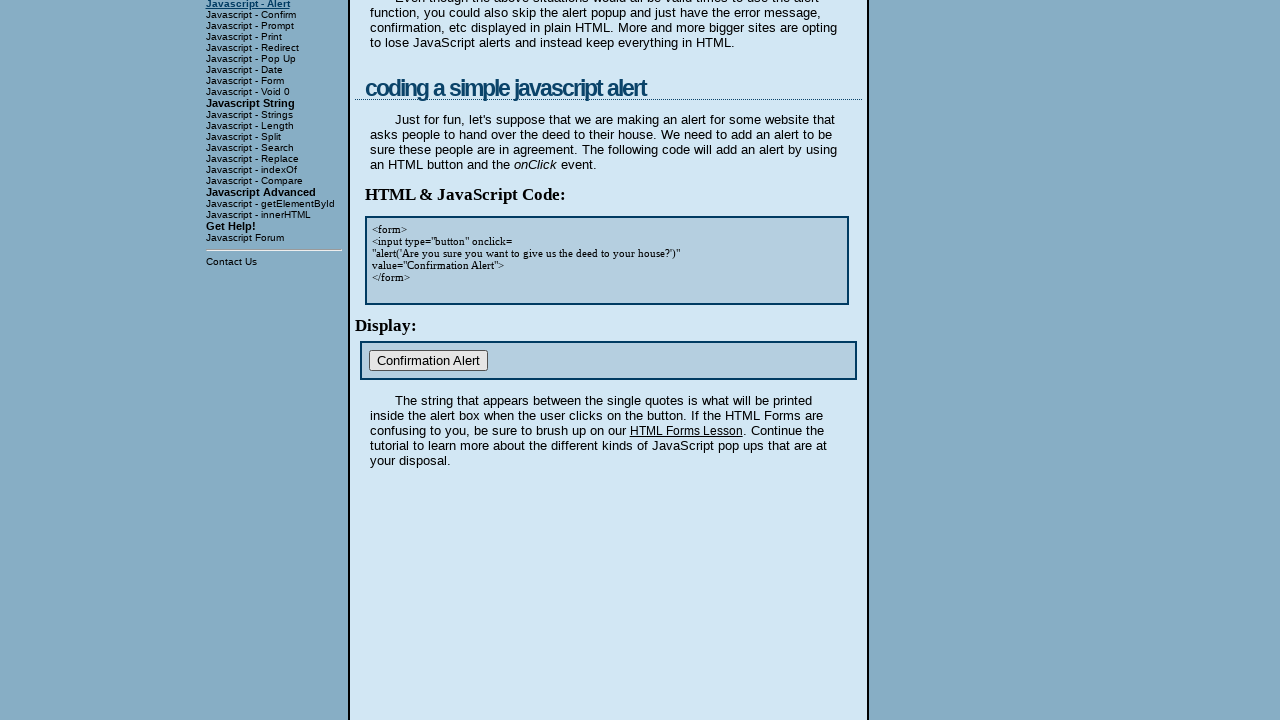

Set up dialog handler to accept alerts
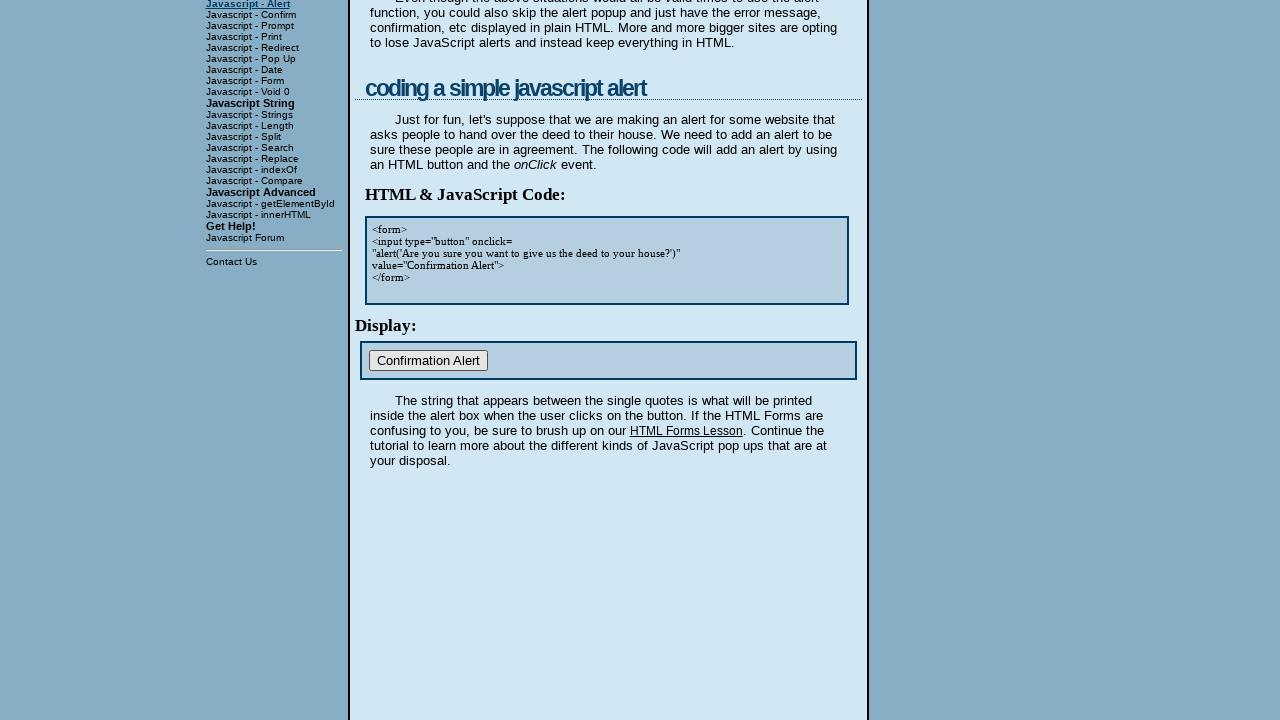

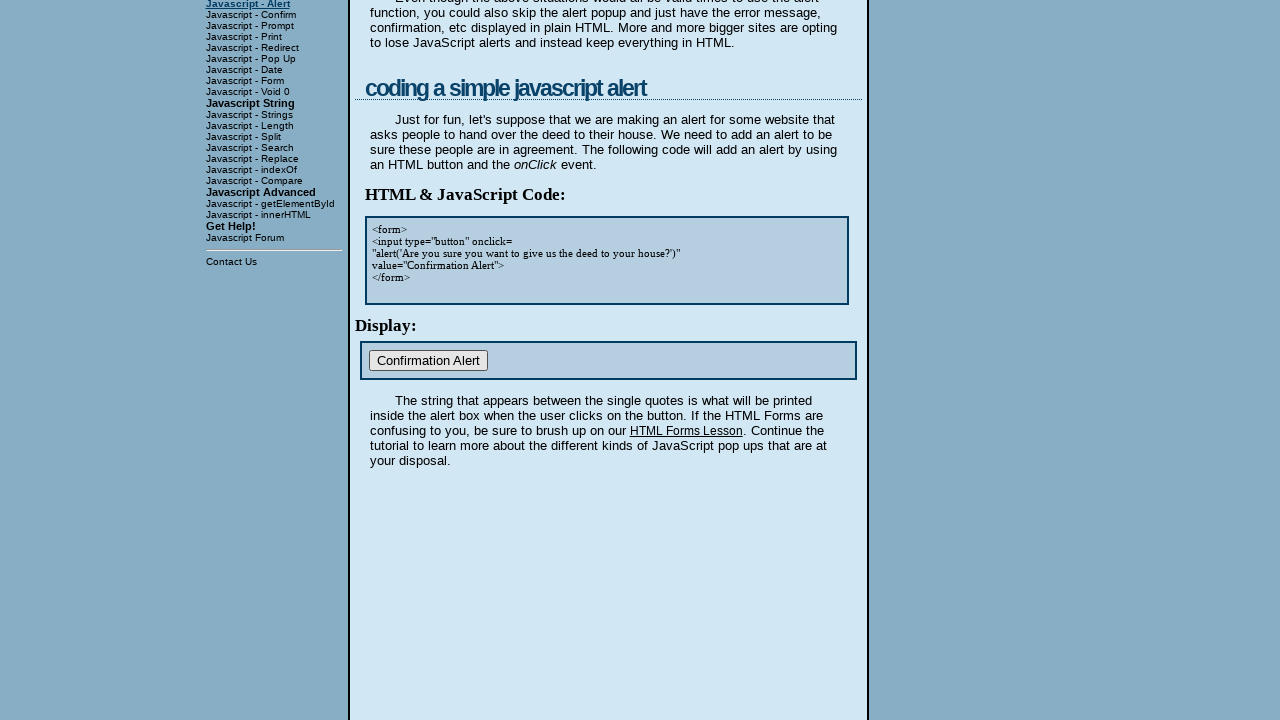